Tests page scrolling functionality by scrolling to the bottom of the page and showing an alert

Starting URL: https://www.zhihui.com/explore

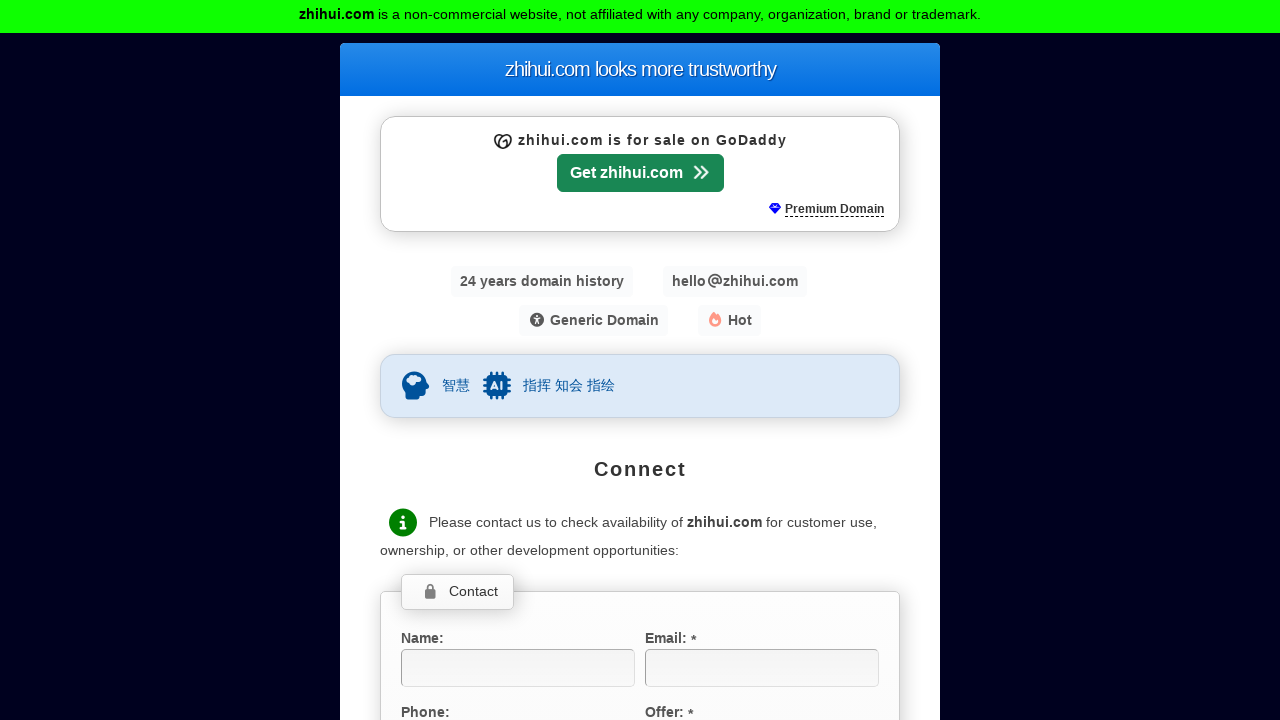

Waited 10 seconds for page to load
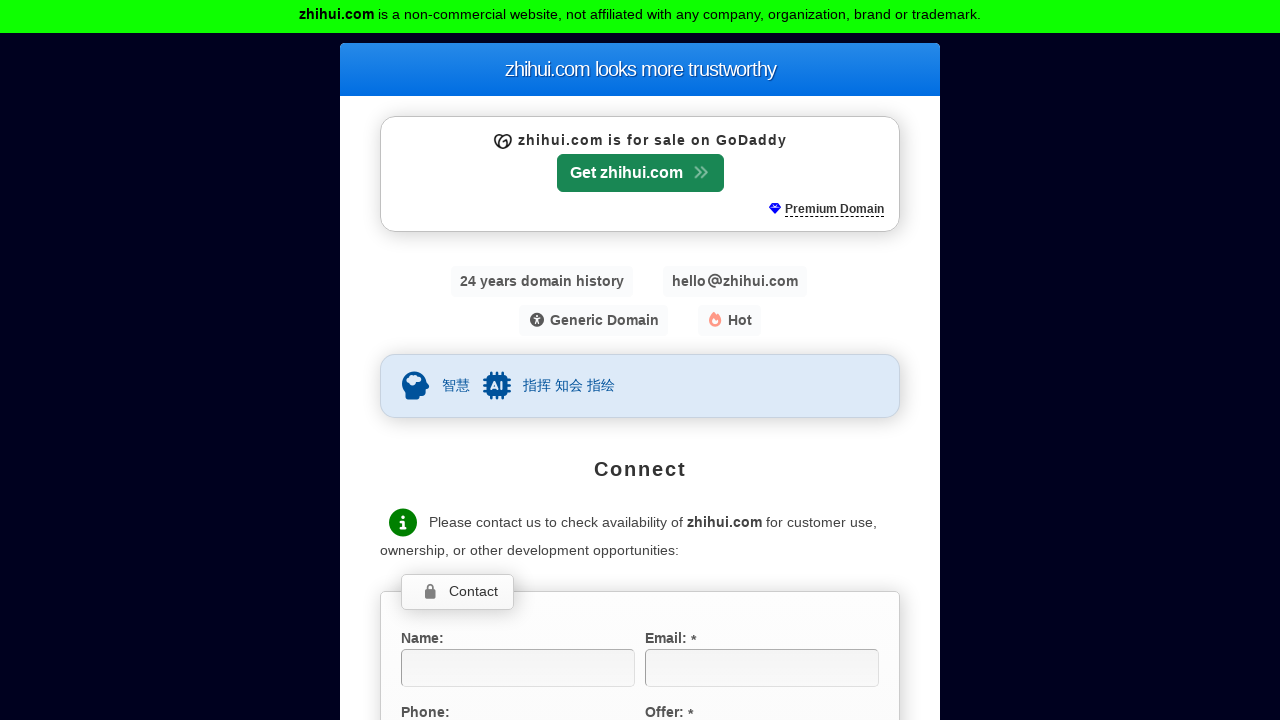

Scrolled to bottom of page
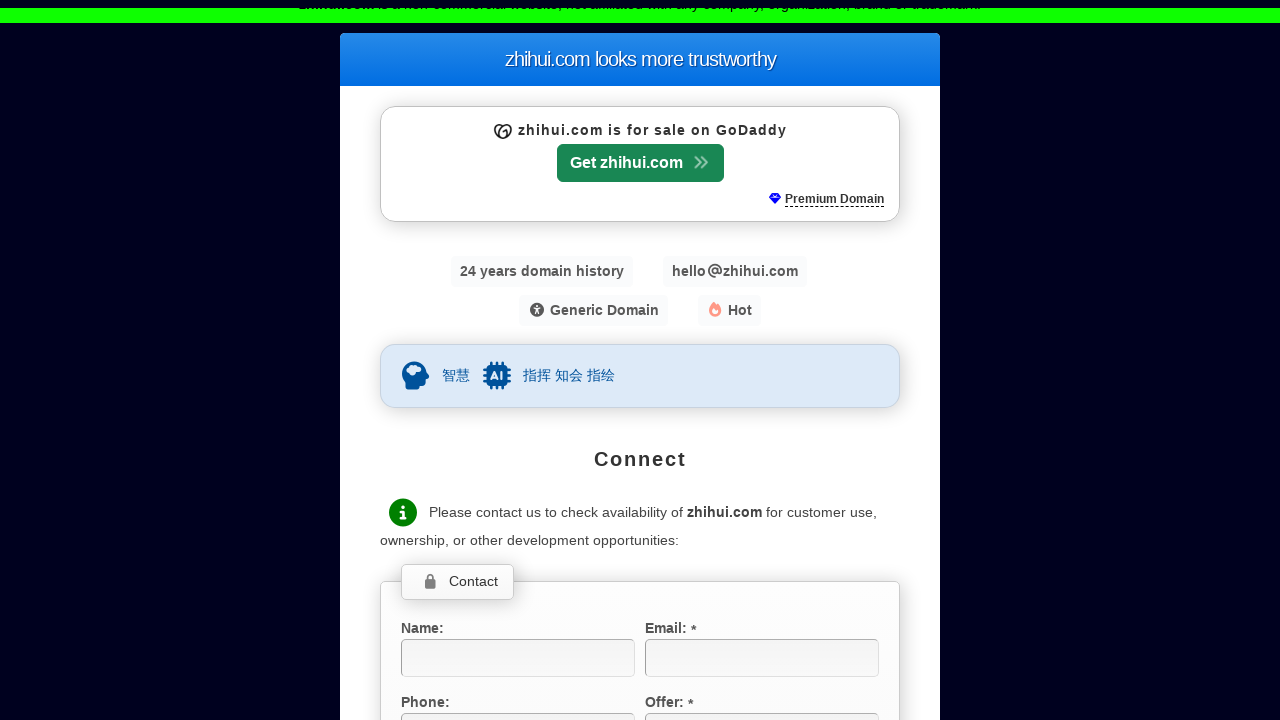

Waited 2 seconds after scrolling
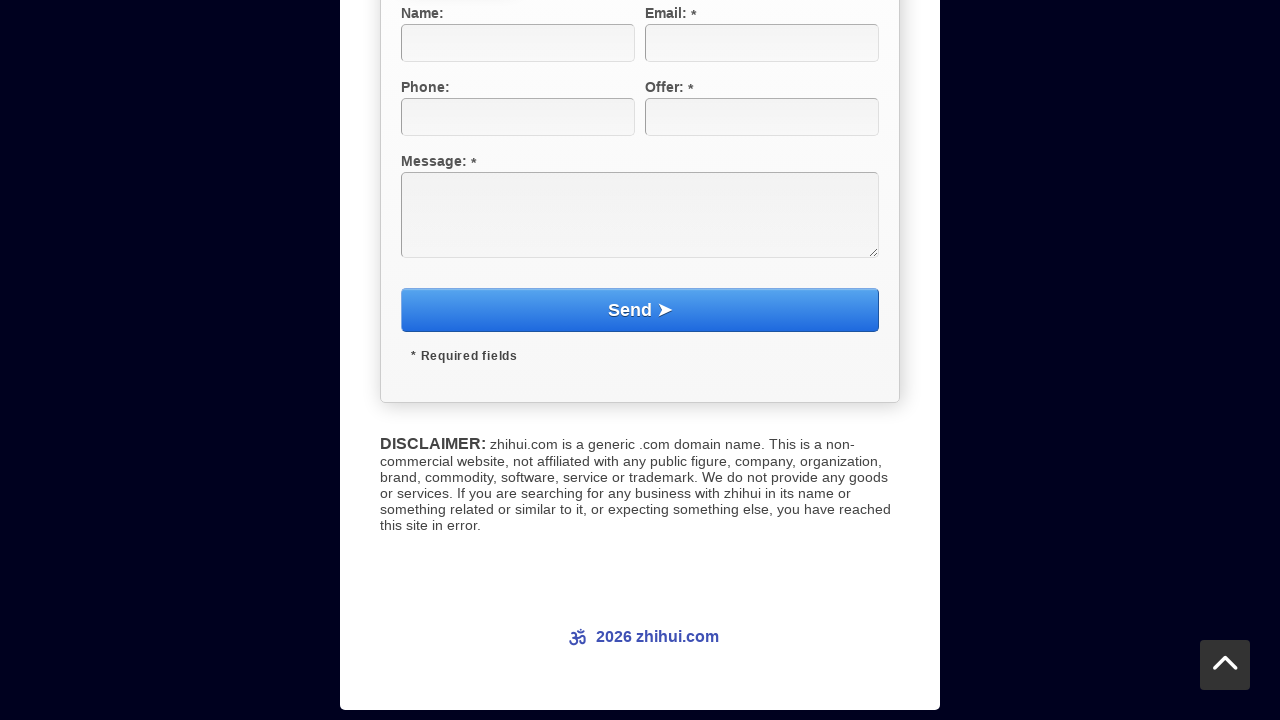

Executed alert showing 'To Bottom' message
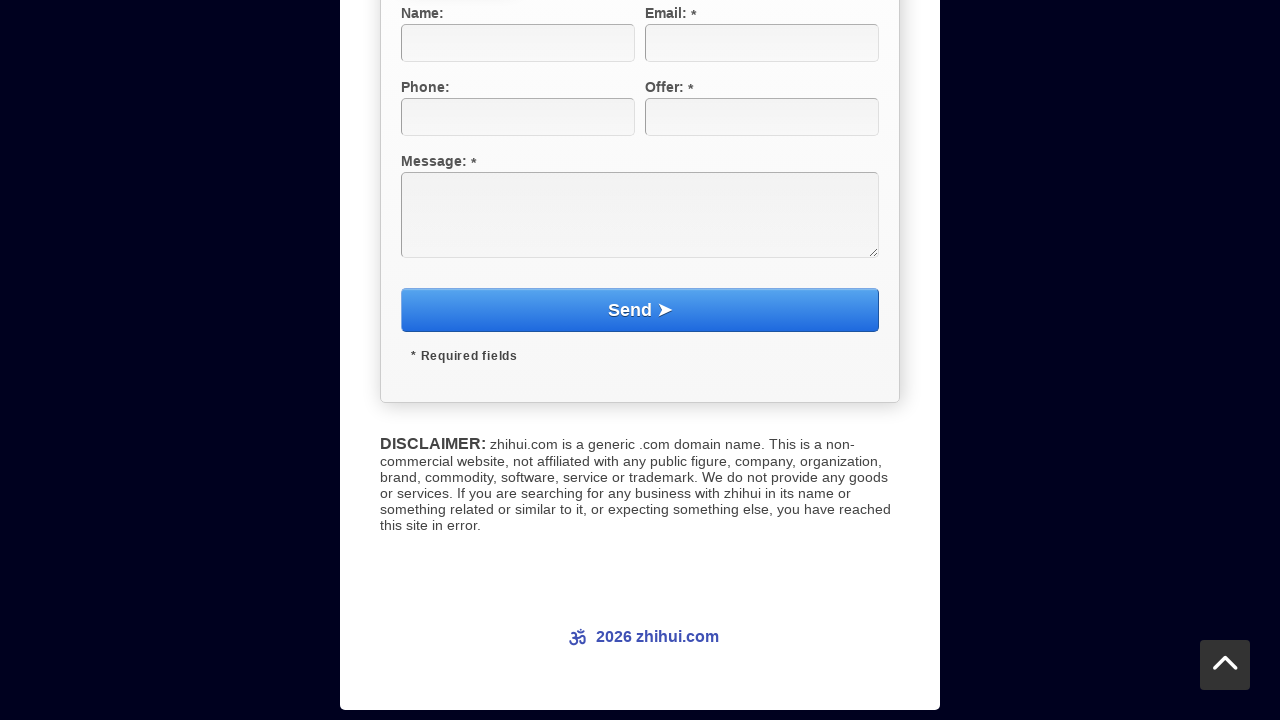

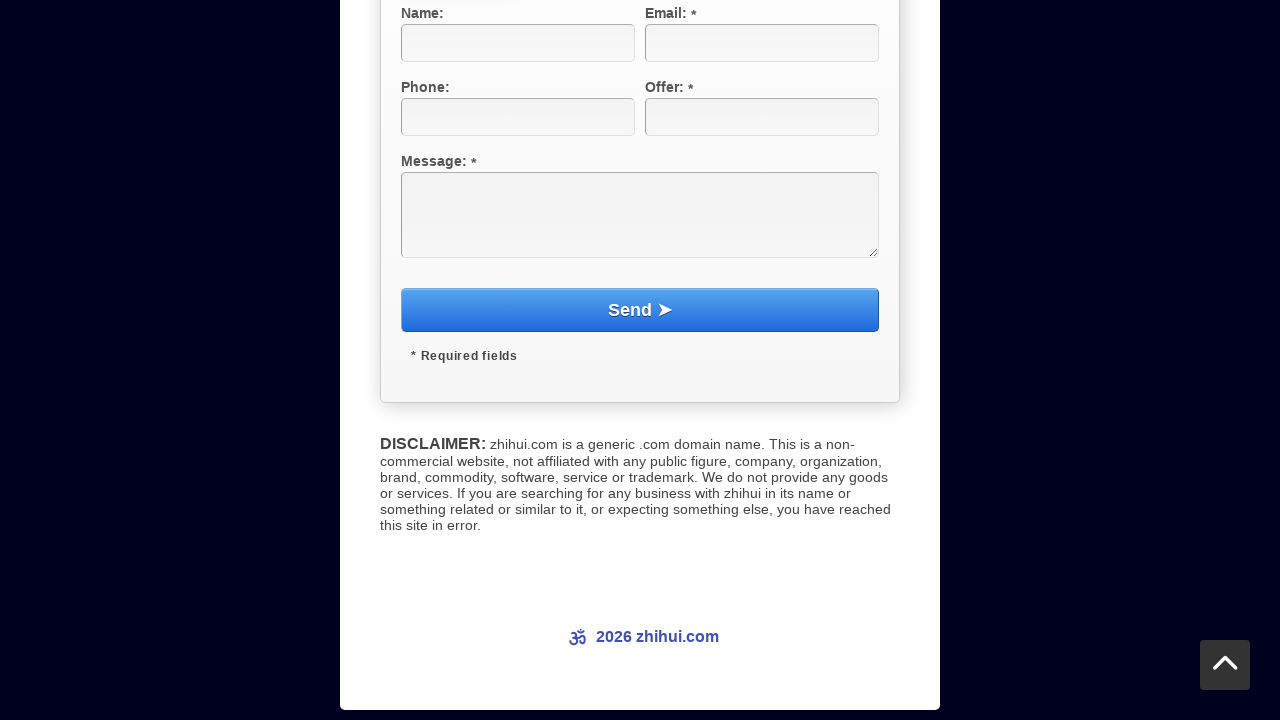